Tests date picker functionality by clicking the date of birth input field and selecting a specific date (May 5, 1989) using year dropdown, month dropdown, and day selection.

Starting URL: https://demoqa.com/automation-practice-form

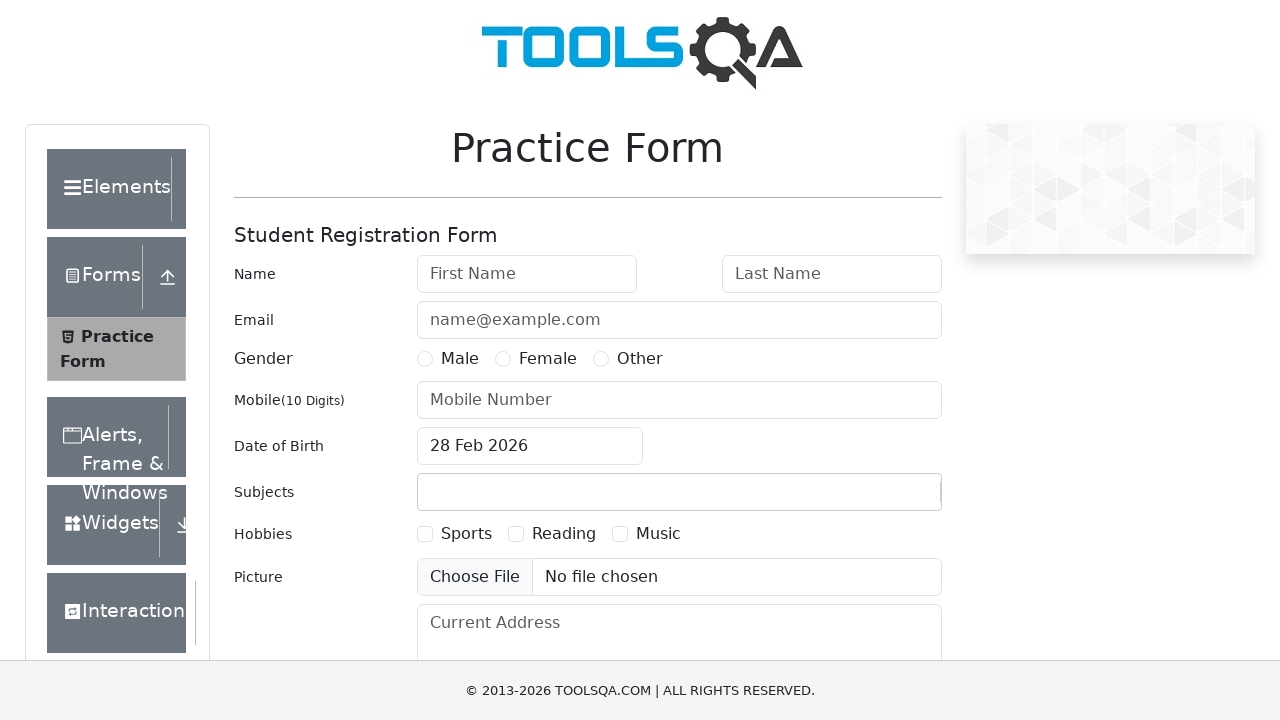

Clicked on date of birth input field to open date picker at (530, 446) on #dateOfBirthInput
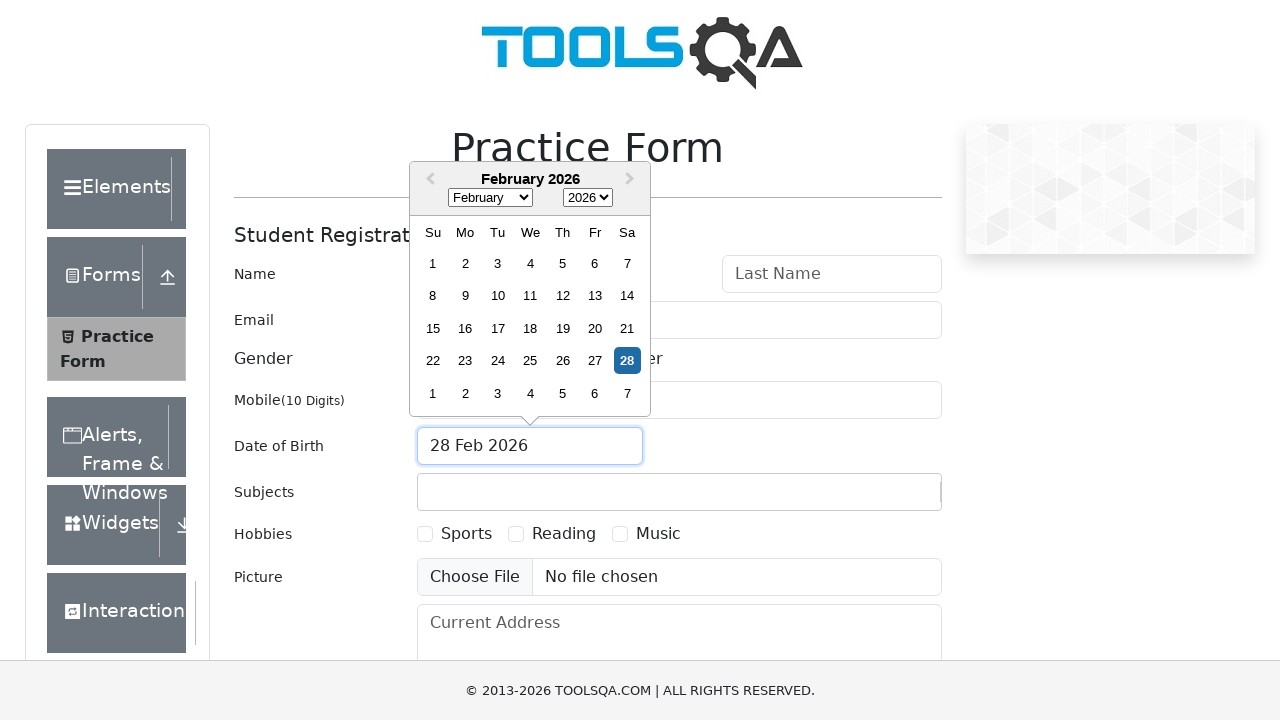

Year dropdown selector became visible
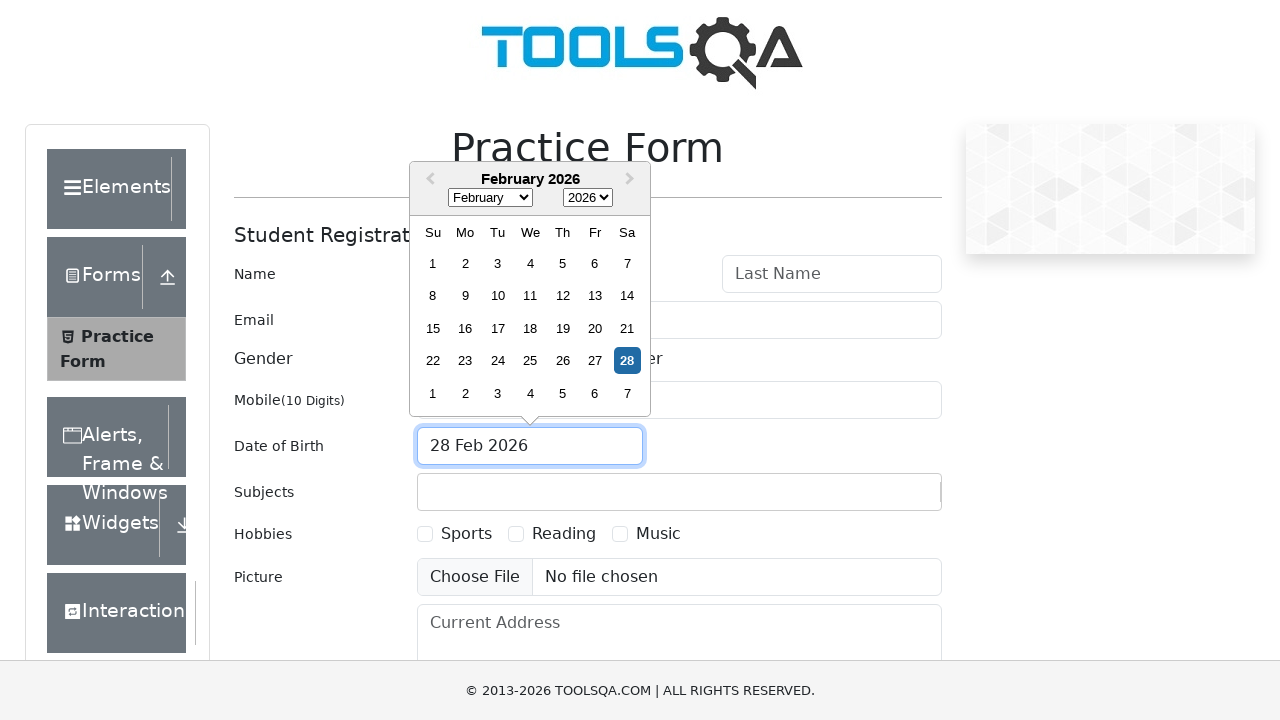

Selected year 1989 from year dropdown on .react-datepicker__year-select
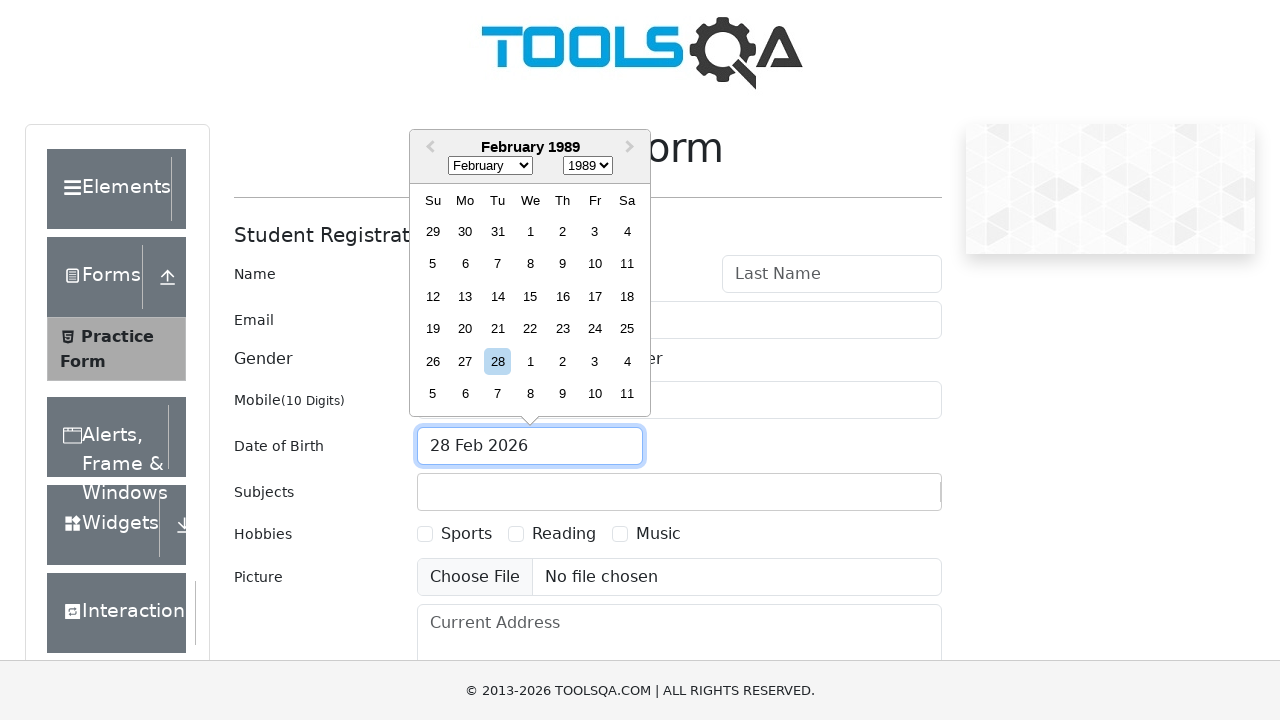

Month dropdown selector became visible
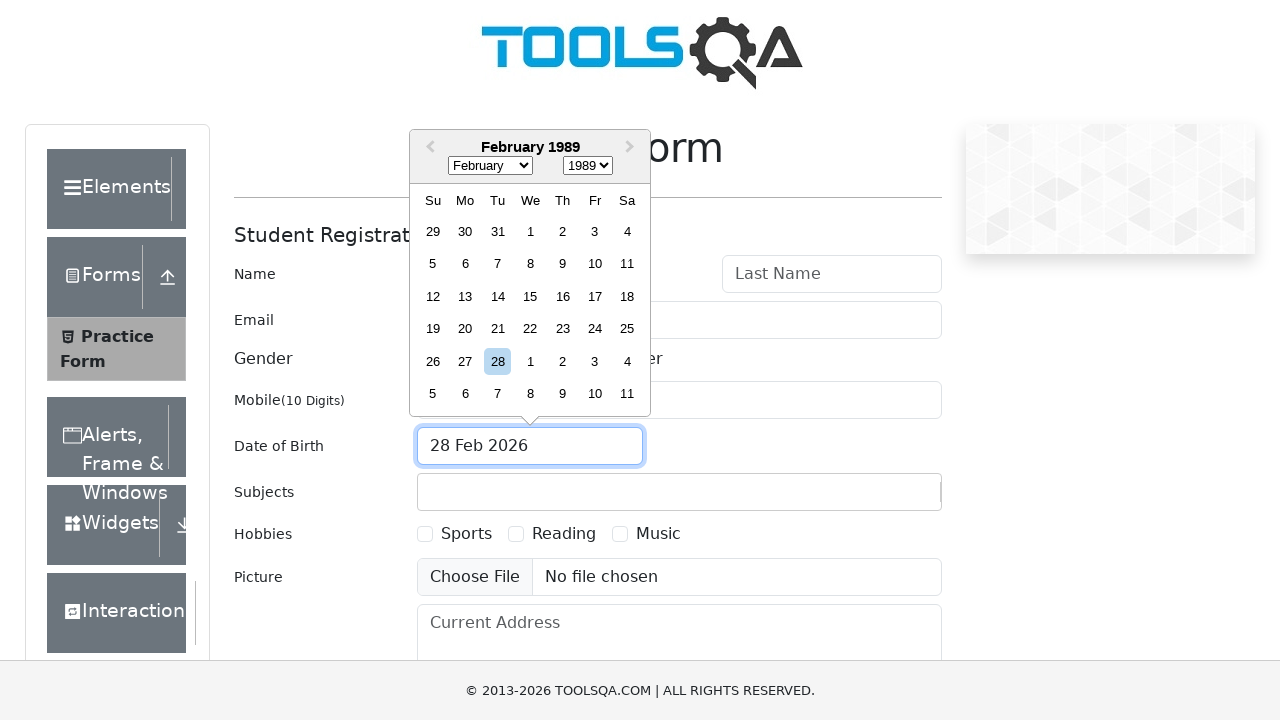

Selected May from month dropdown on .react-datepicker__month-select
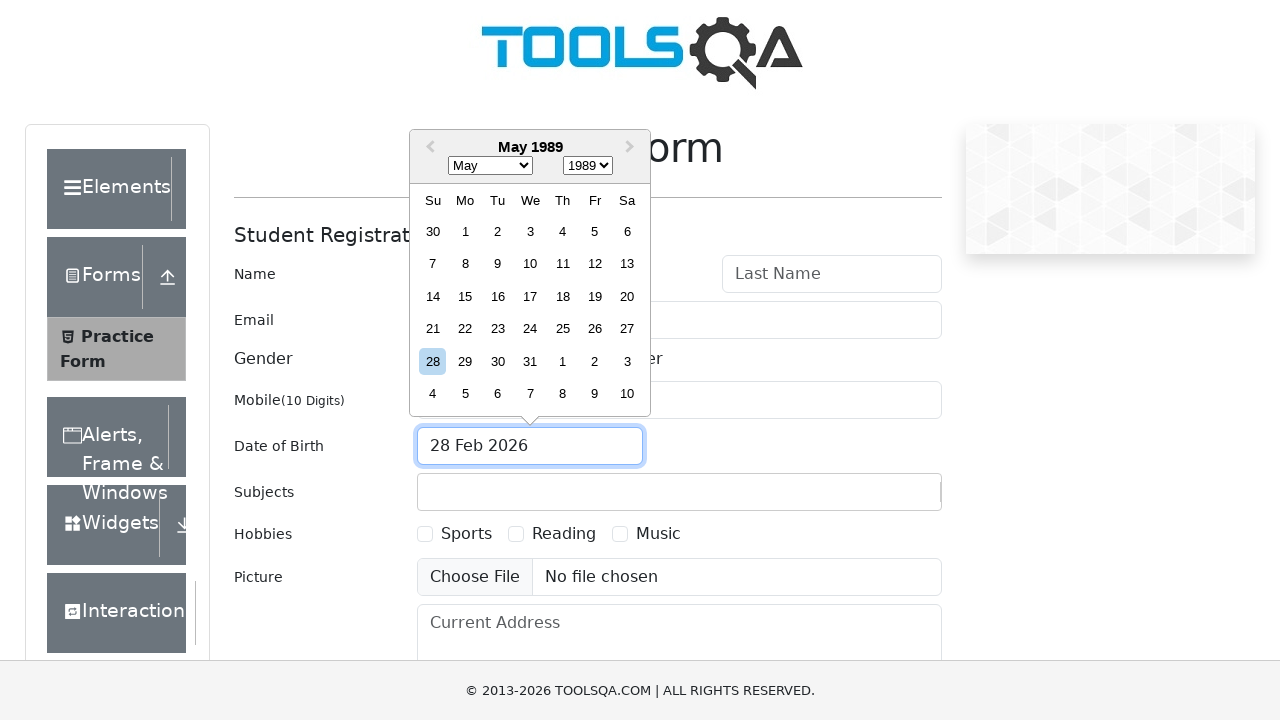

Day selection area for May became visible
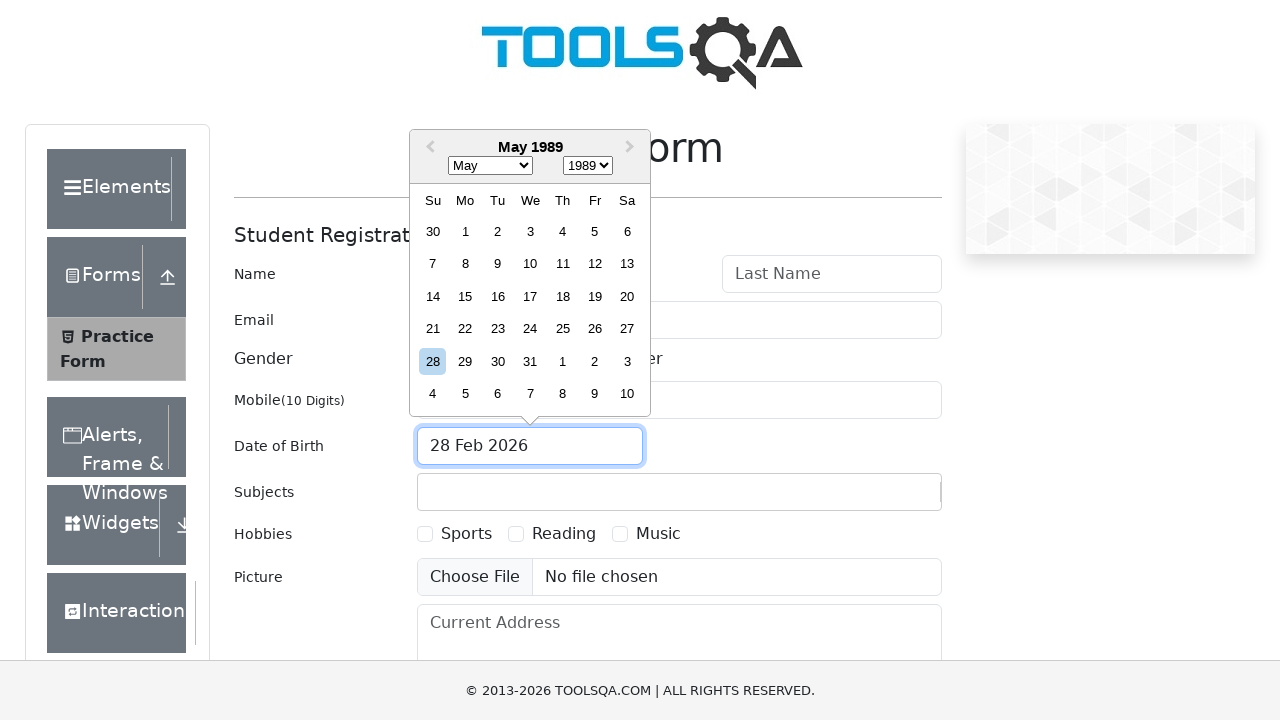

Selected day 5 from the date picker calendar at (595, 231) on //div[contains(@aria-label, 'May')][text()='5']
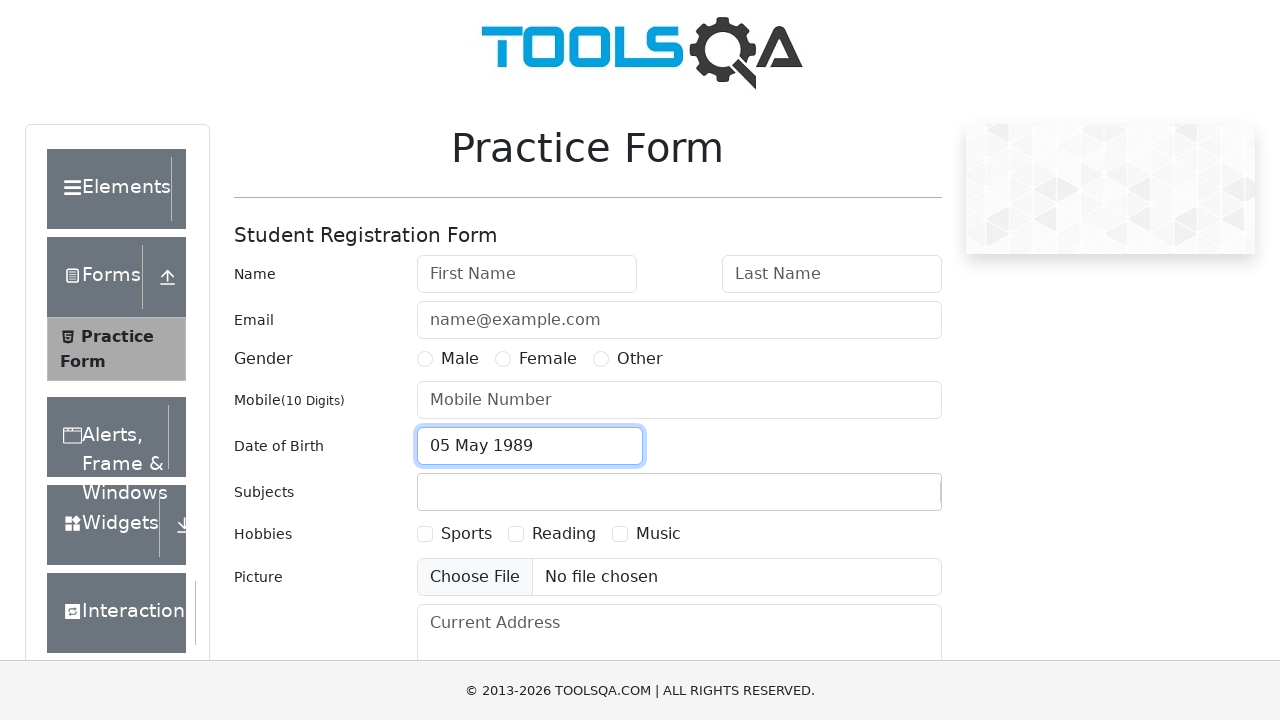

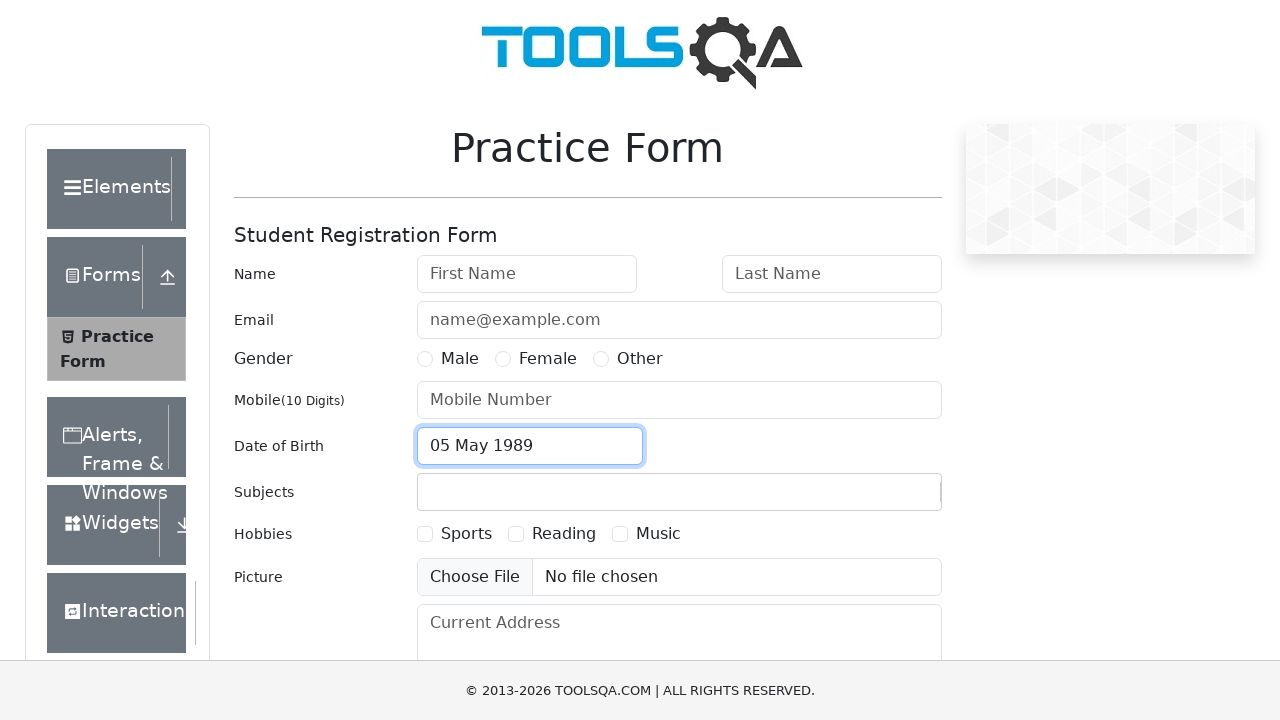